Tests adding a new record to a web table, searching for it, verifying it appears, and then deleting it

Starting URL: https://demoqa.com/webtables

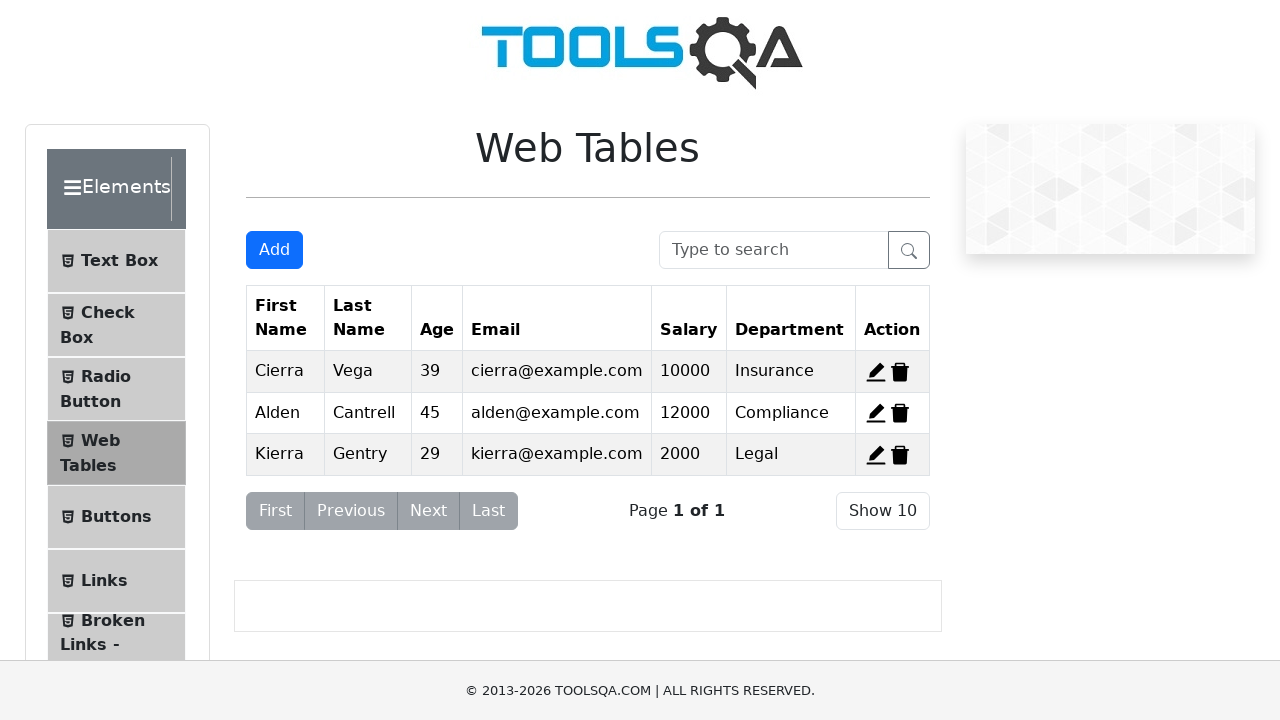

Clicked Add New Record button at (274, 250) on #addNewRecordButton
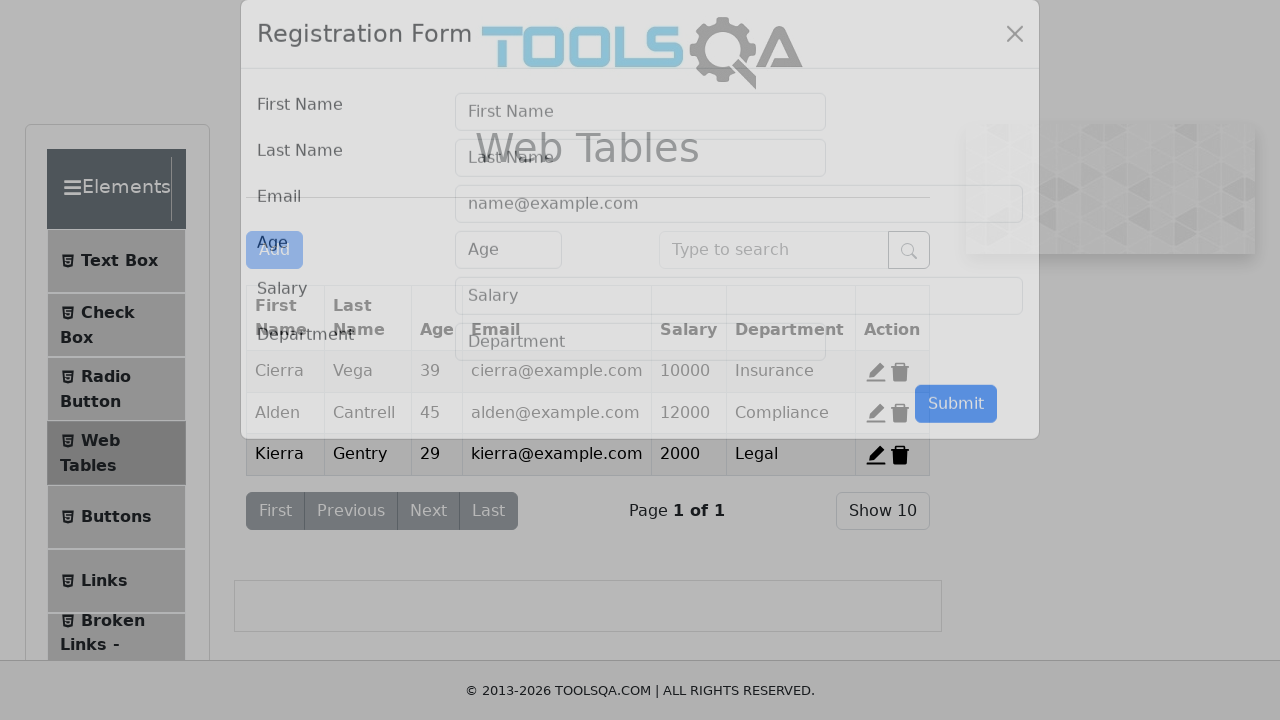

User form modal appeared
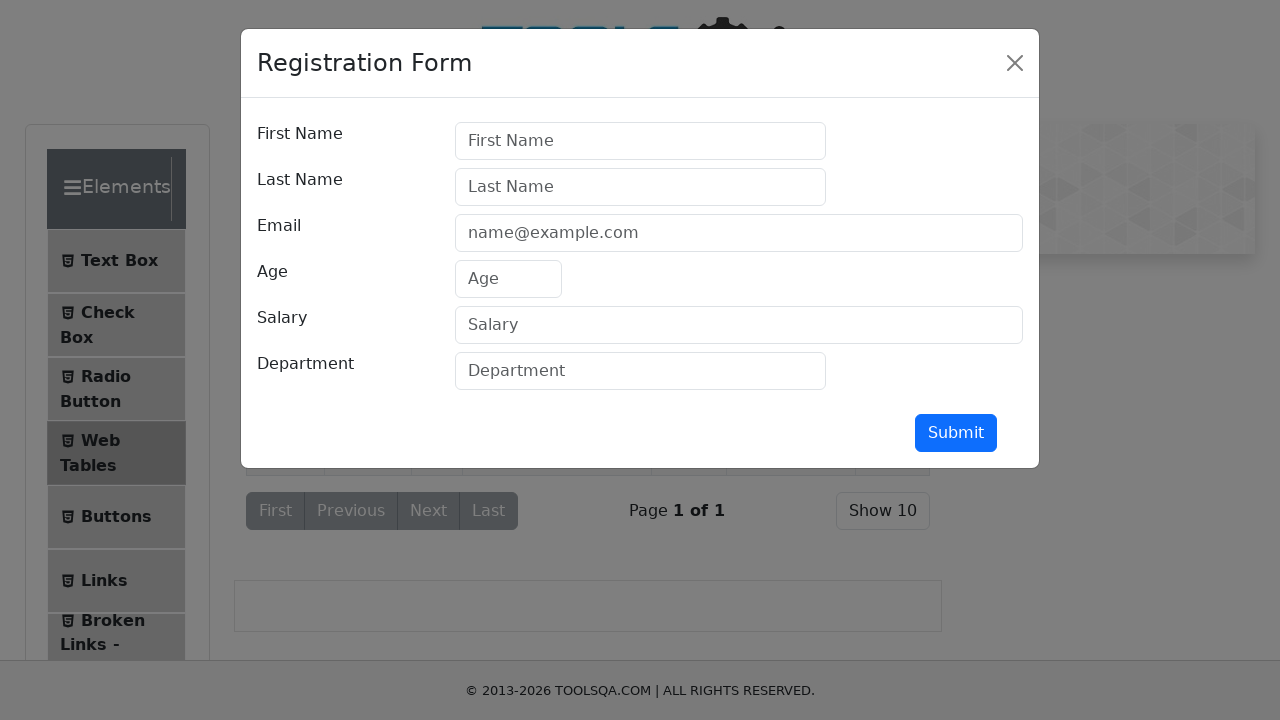

Filled firstName field with 'Max' on #firstName
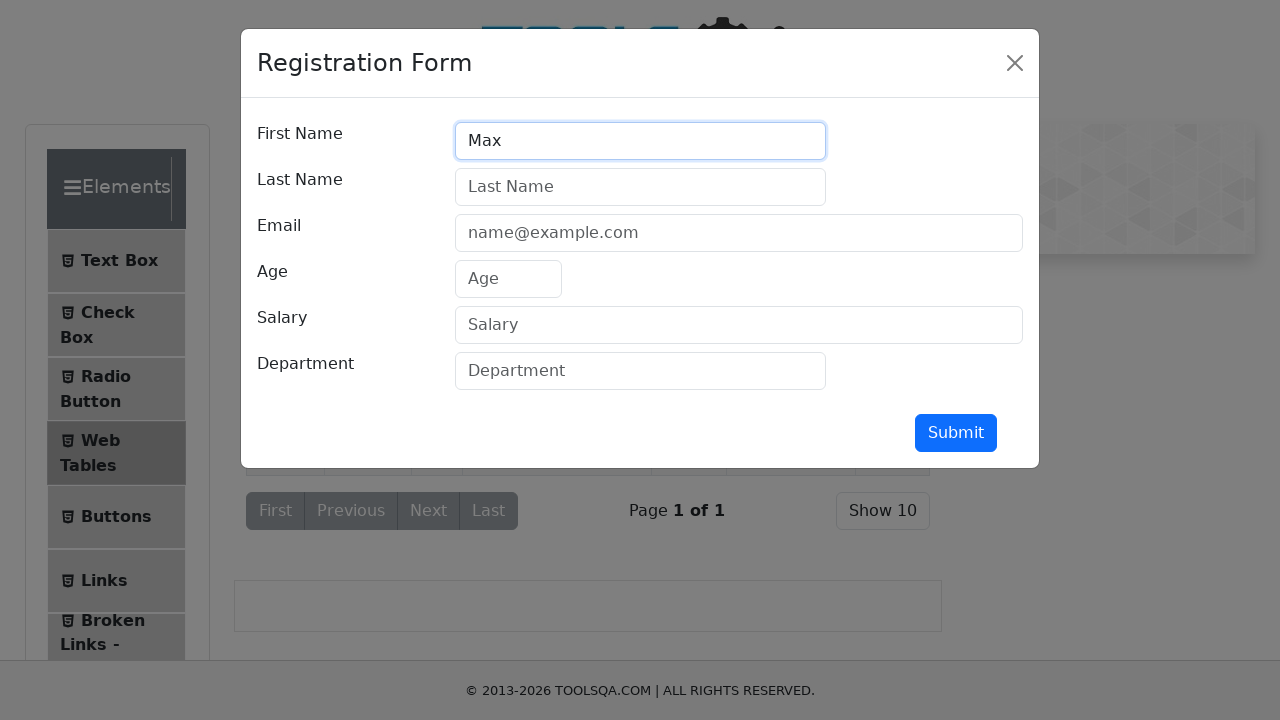

Filled lastName field with 'Pankratov' on #lastName
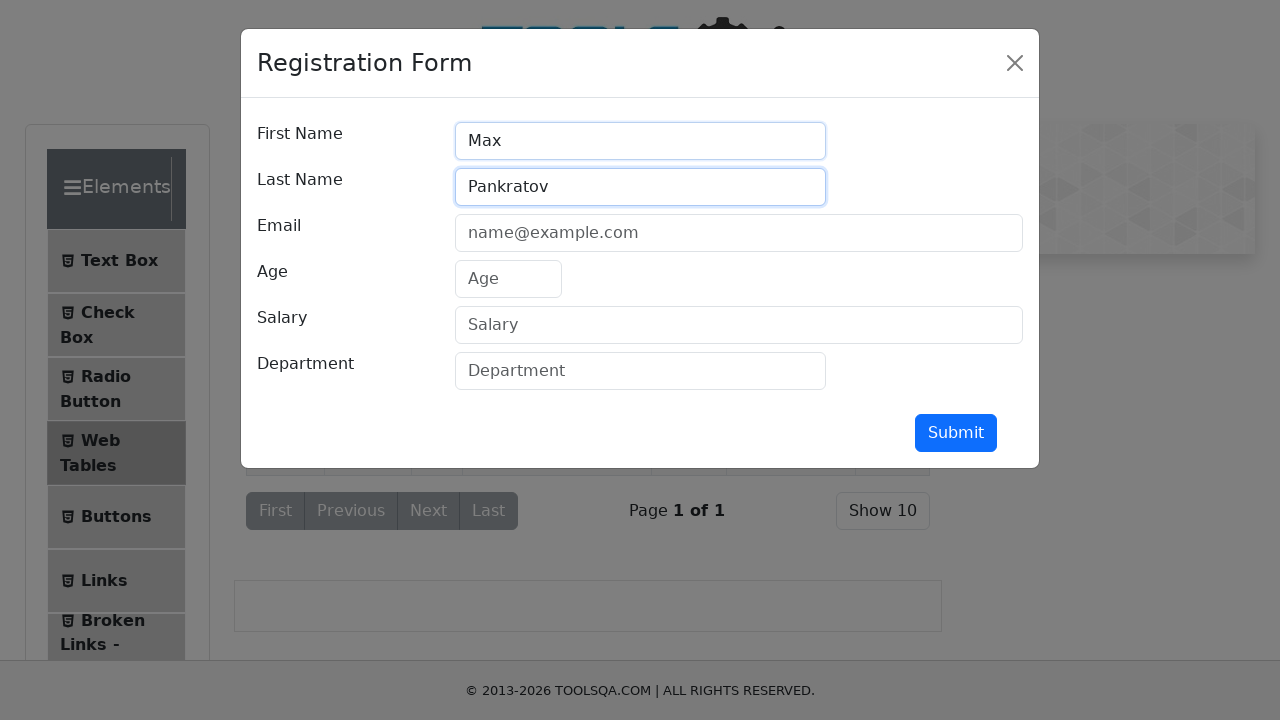

Filled userEmail field with 'max@mail.ru' on #userEmail
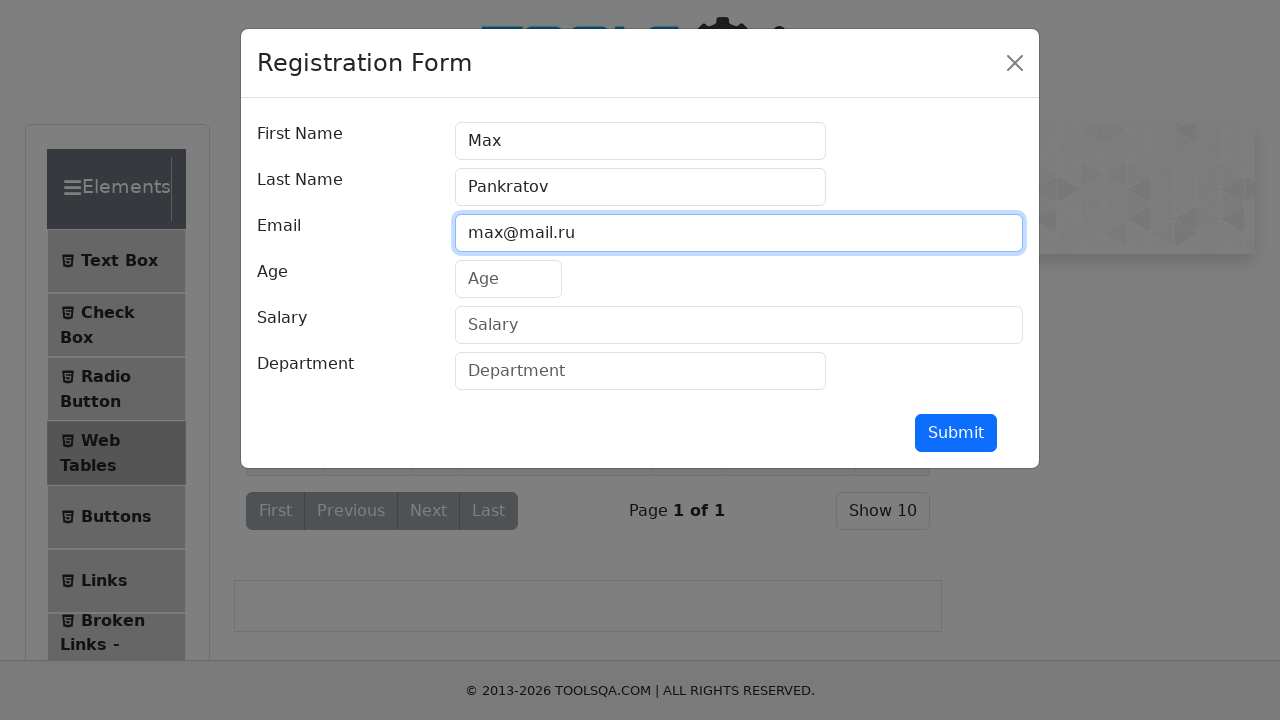

Filled age field with '43' on #age
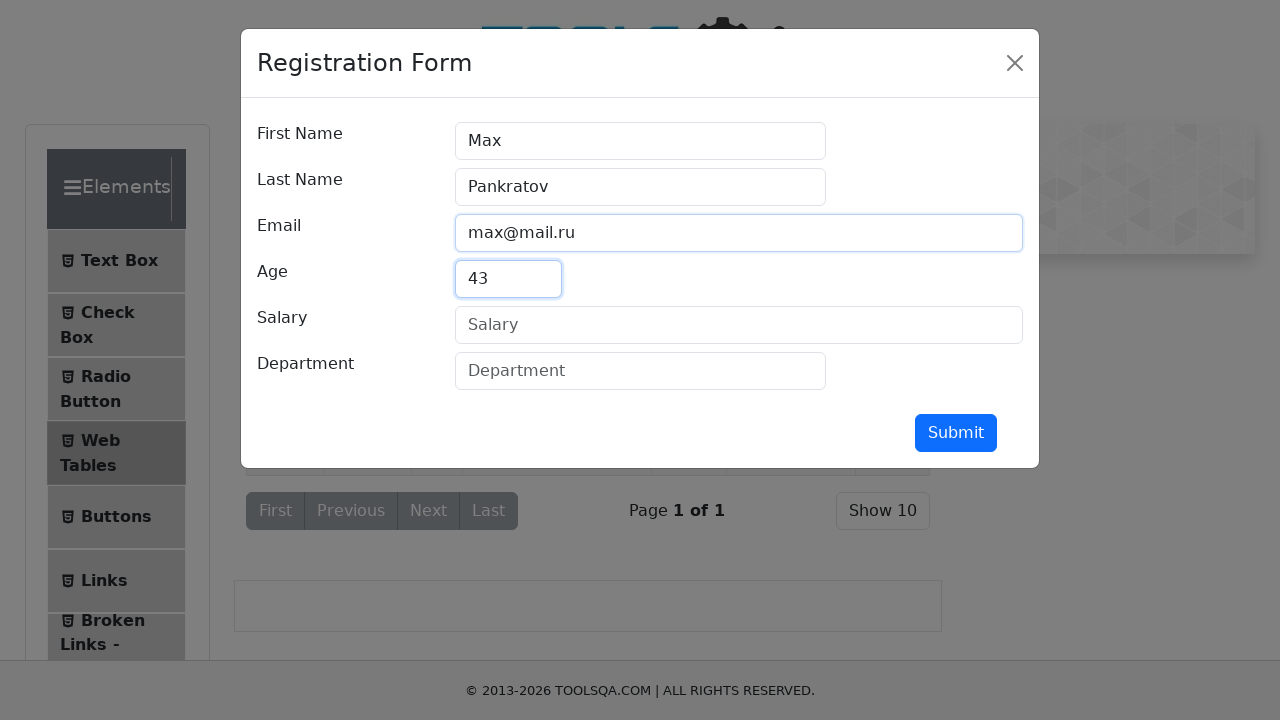

Filled salary field with '10000' on #salary
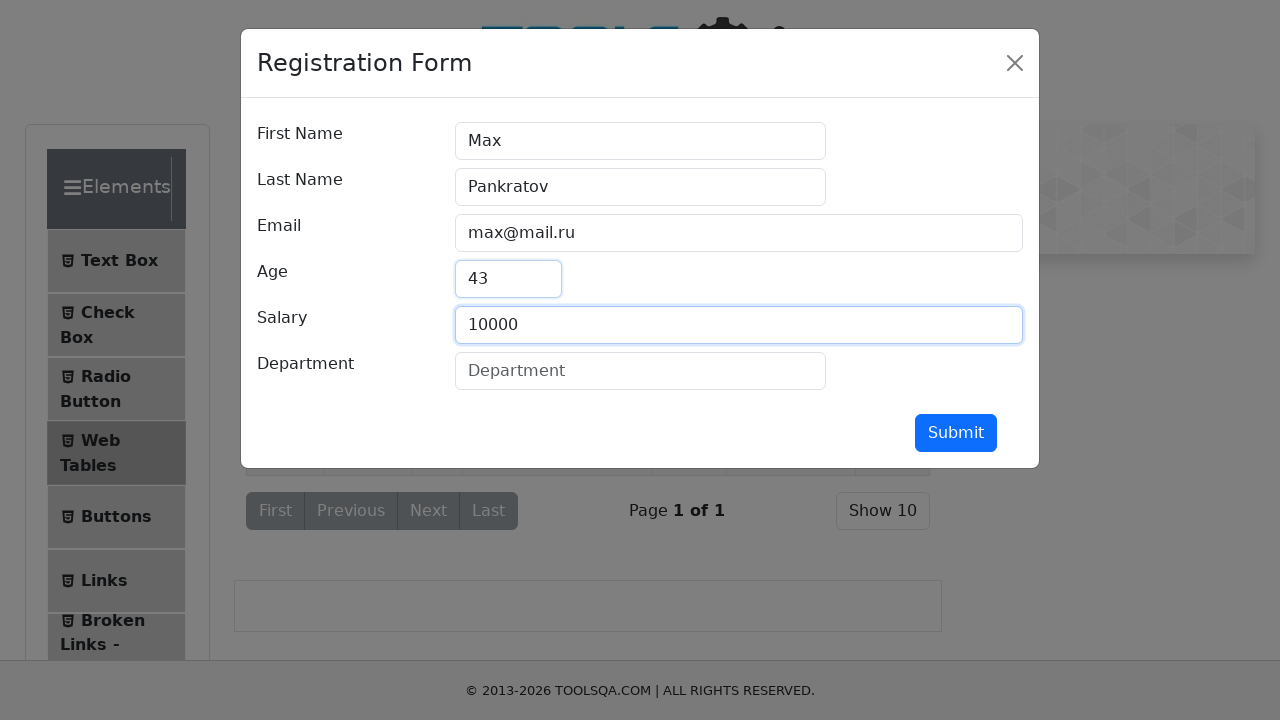

Filled department field with 'QA Automation' on #department
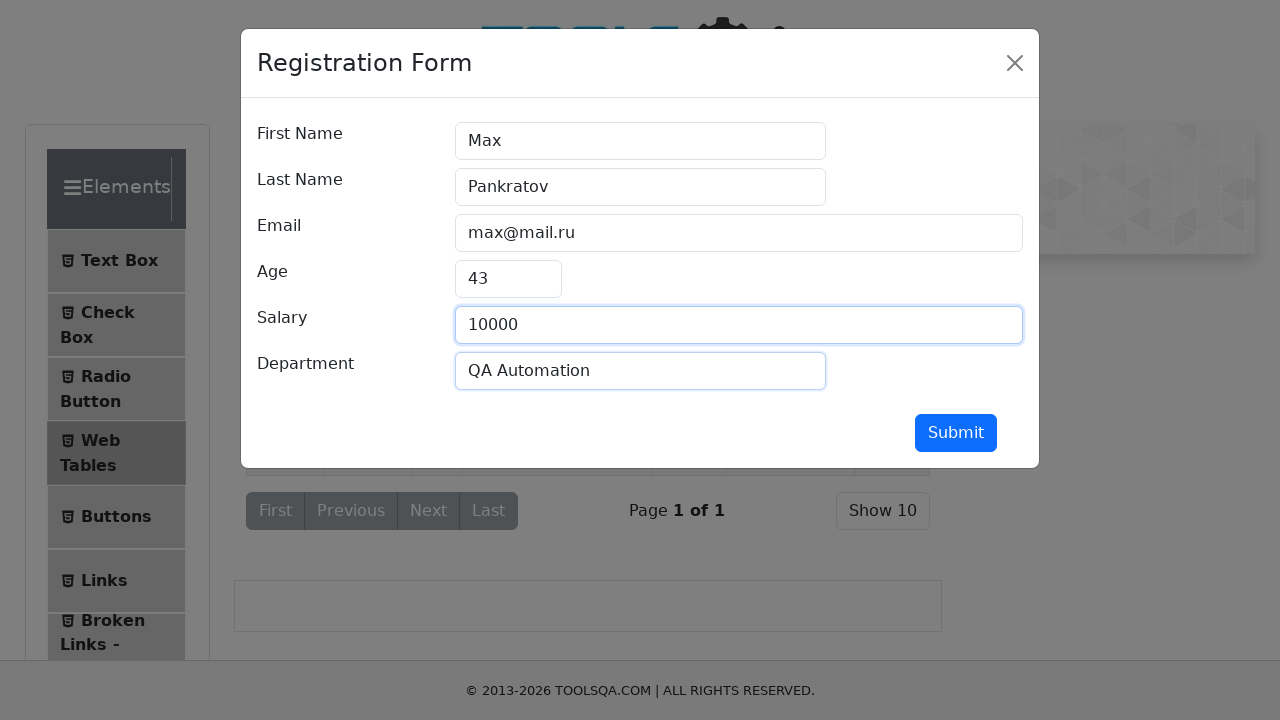

Clicked submit button to add new record at (956, 433) on #submit
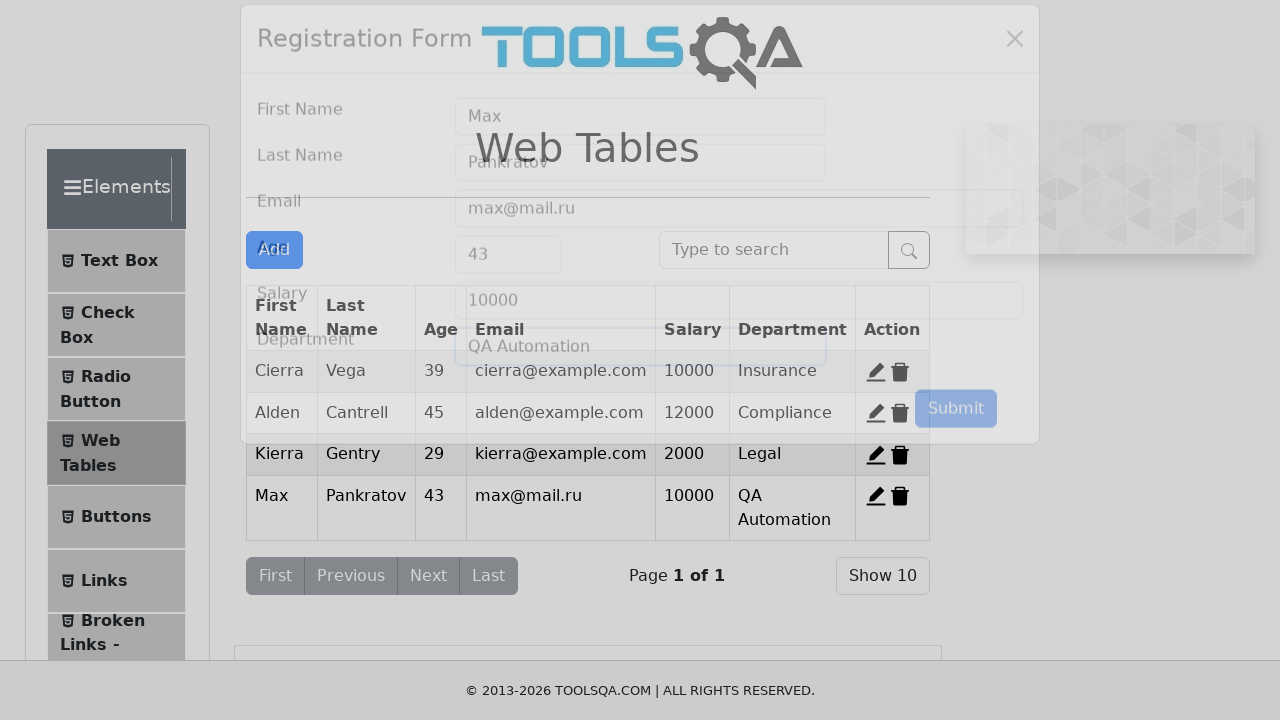

Searched for new record using 'Max' in search box on #searchBox
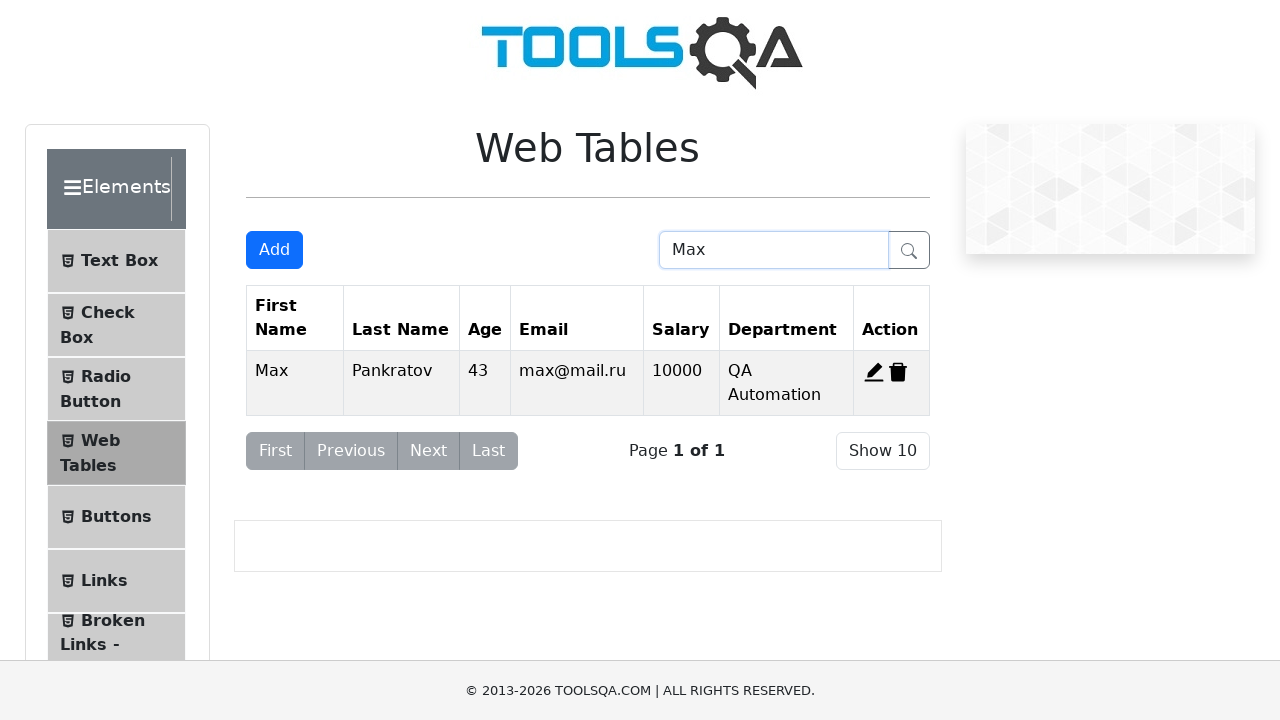

Verified that new record with 'Max' is visible in the table
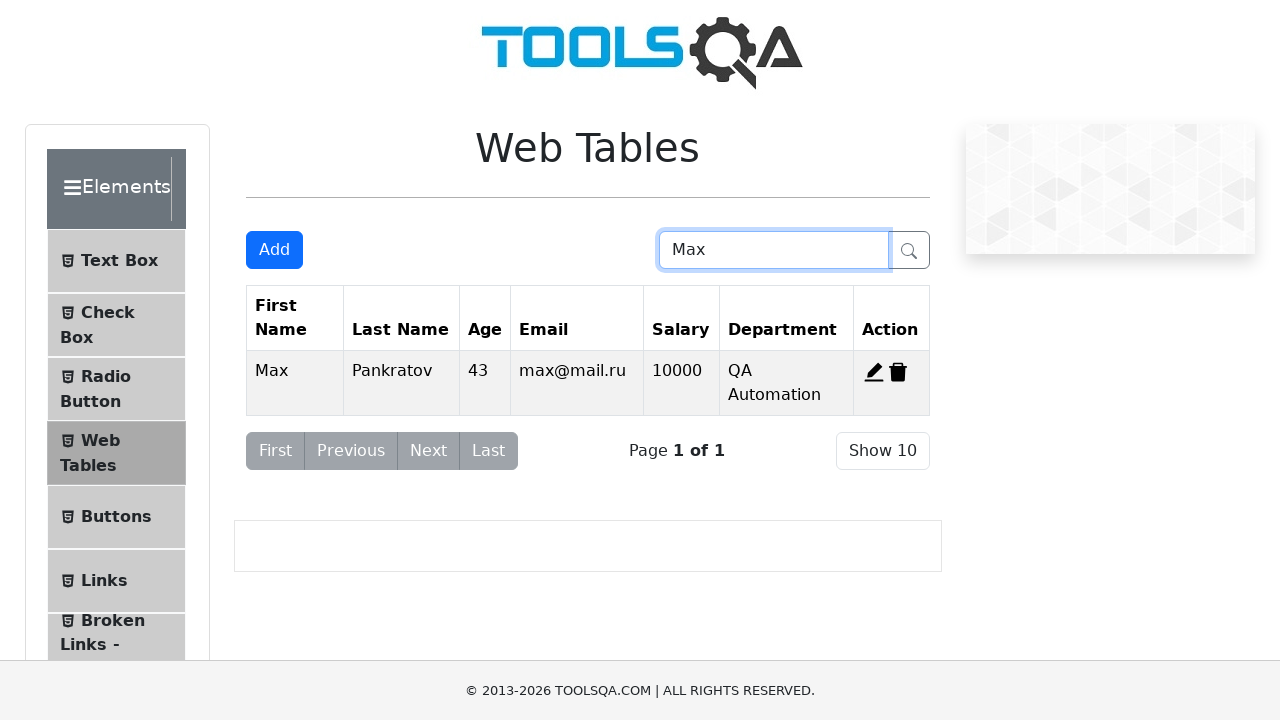

Clicked delete button to remove the record at (898, 372) on #delete-record-4
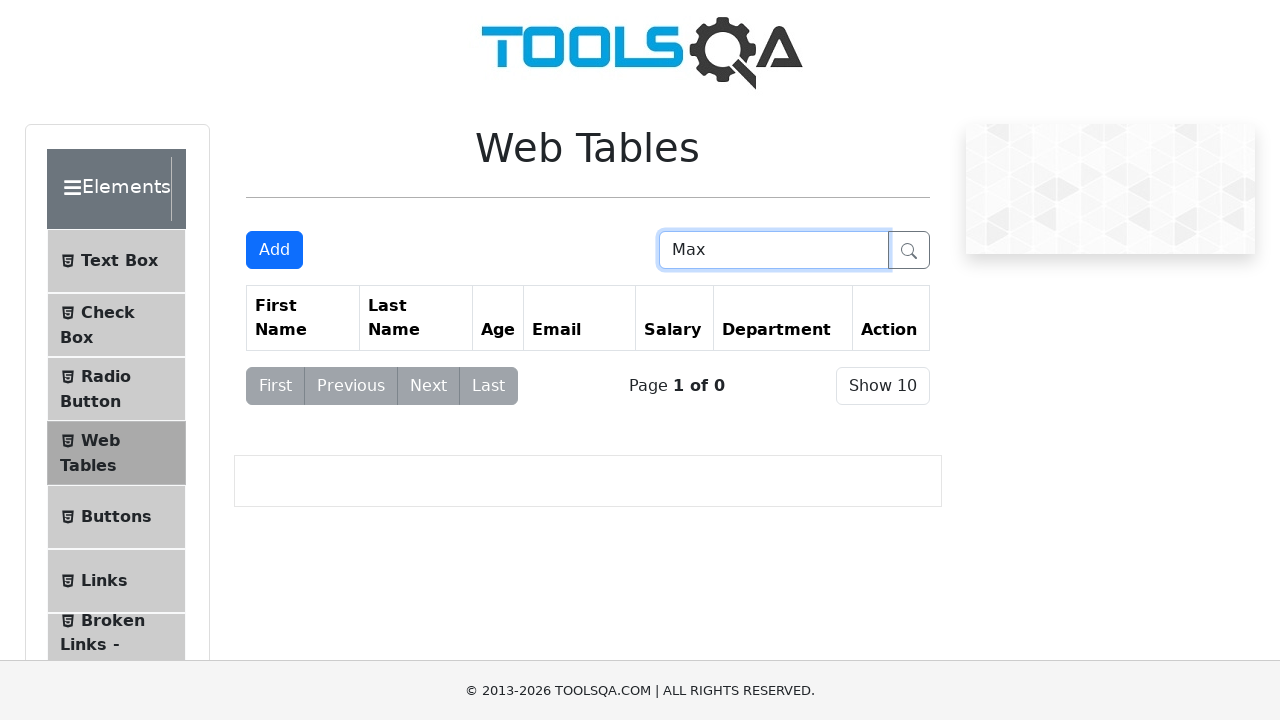

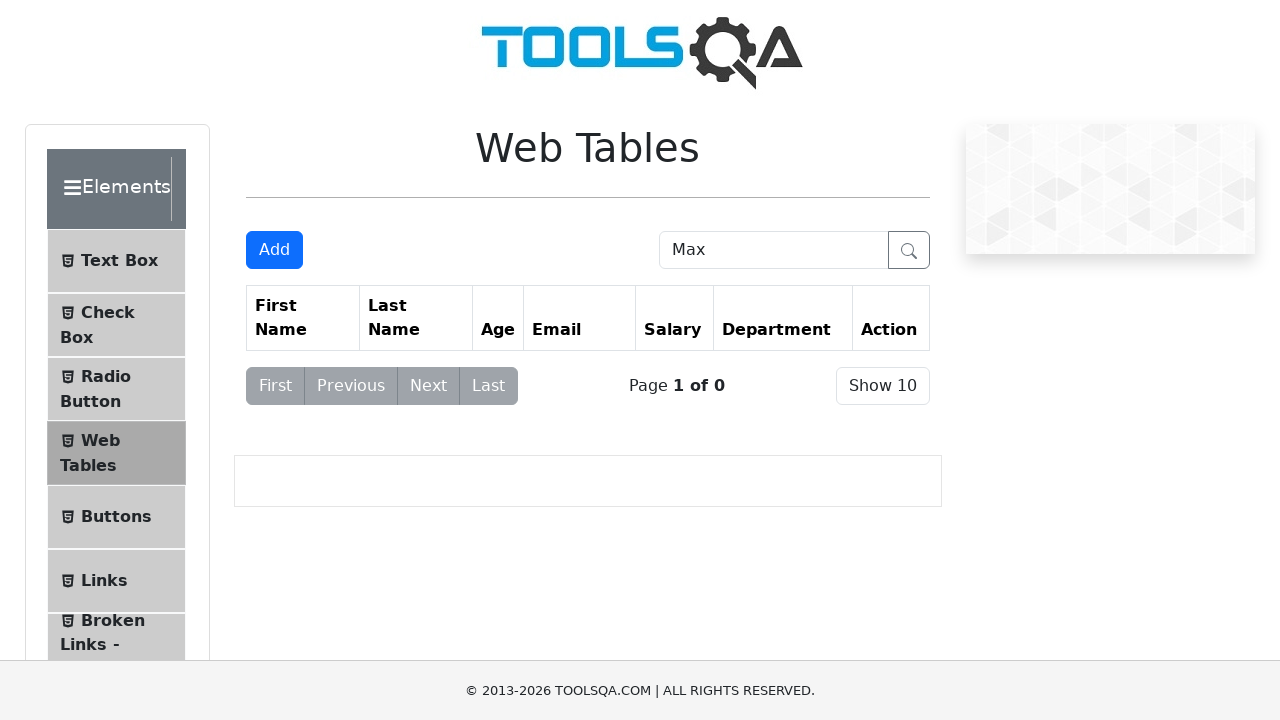